Tests an input validation form by filling in personal information fields (first name, surname, age, notes) and submitting the form.

Starting URL: https://testpages.eviltester.com/styled/validation/input-validation.html

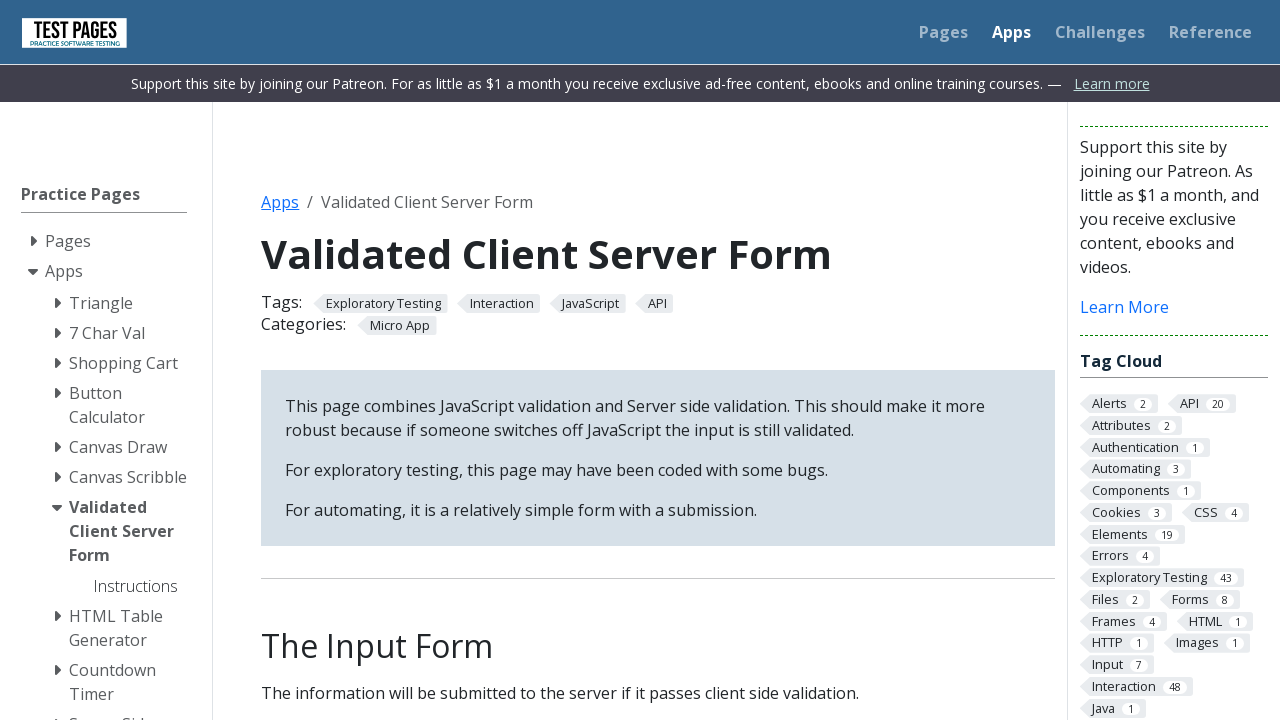

Navigated to input validation form page
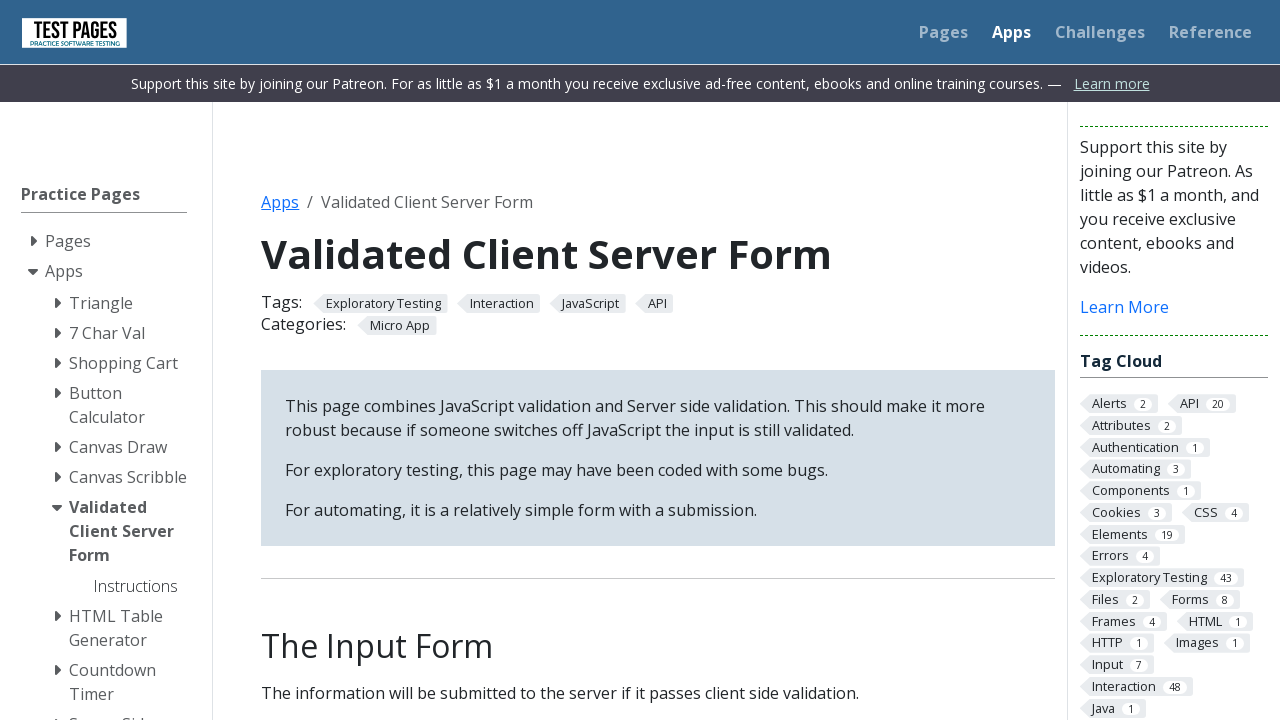

Filled first name field with 'Jose' on #firstname
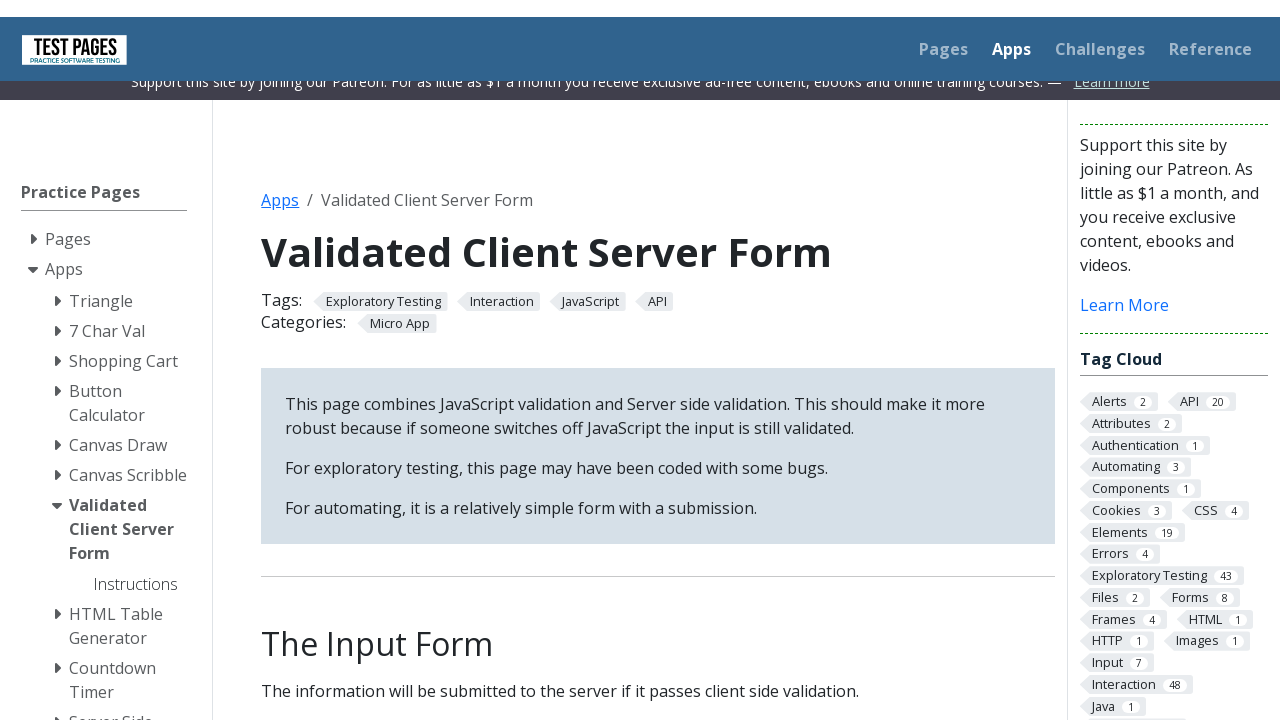

Filled surname field with 'Perez Gonzales' on #surname
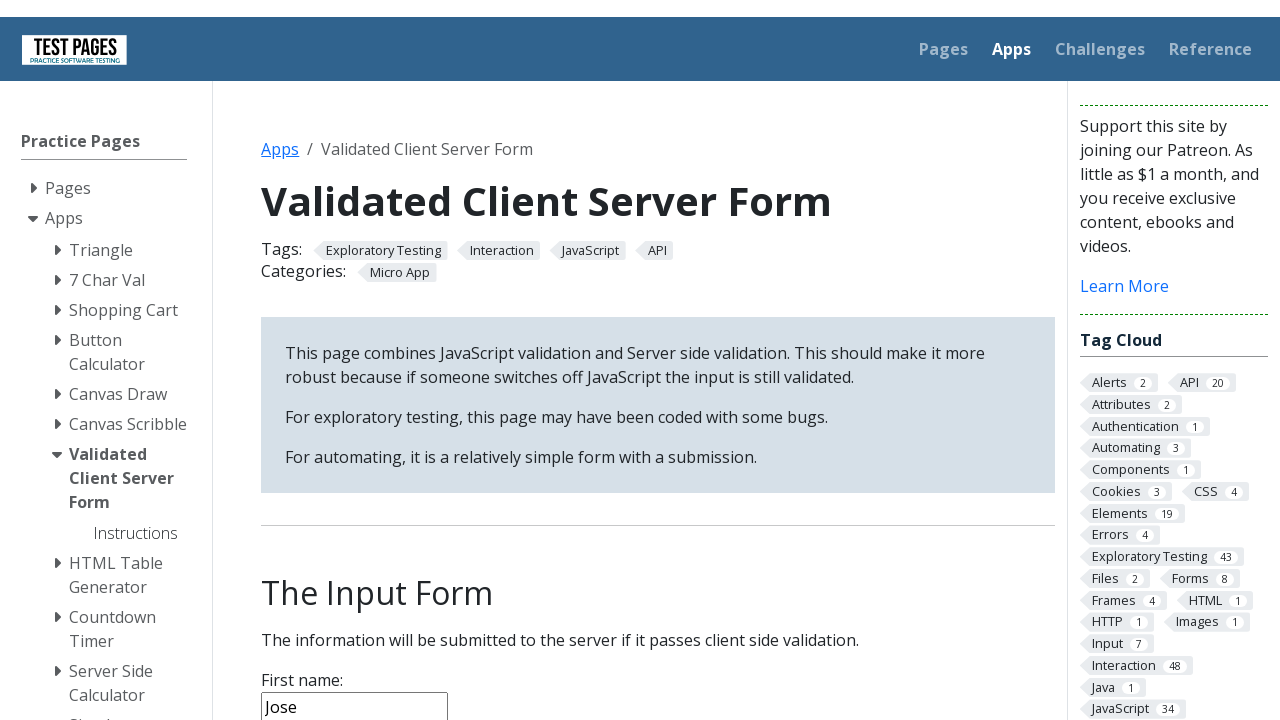

Filled age field with '27' on #age
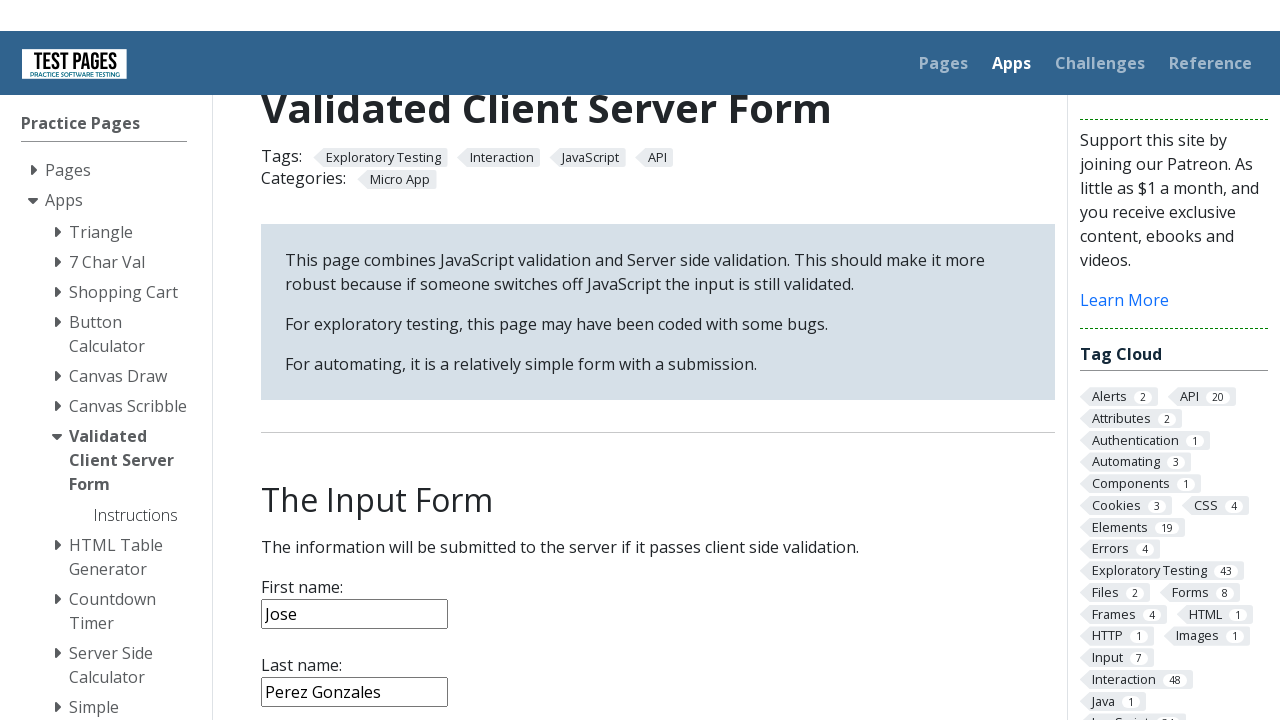

Filled notes field with 'Testing...' on #notes
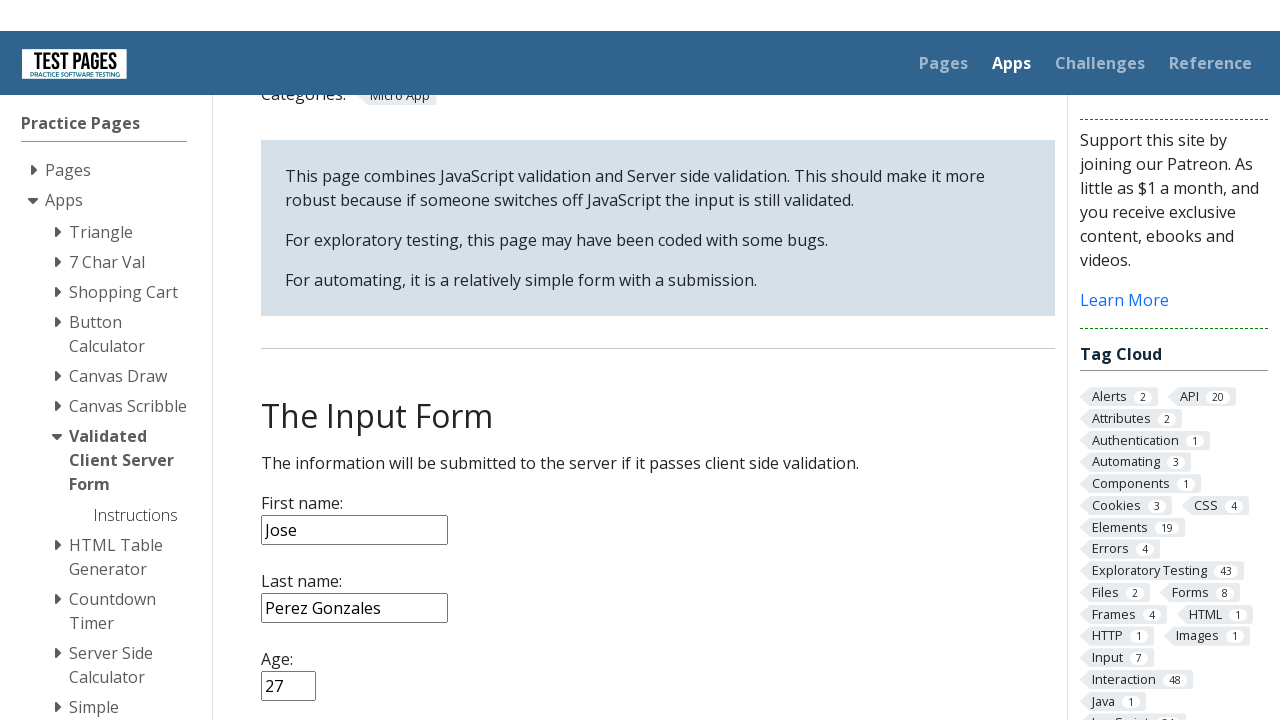

Clicked submit button to submit form at (296, 368) on [type='submit']
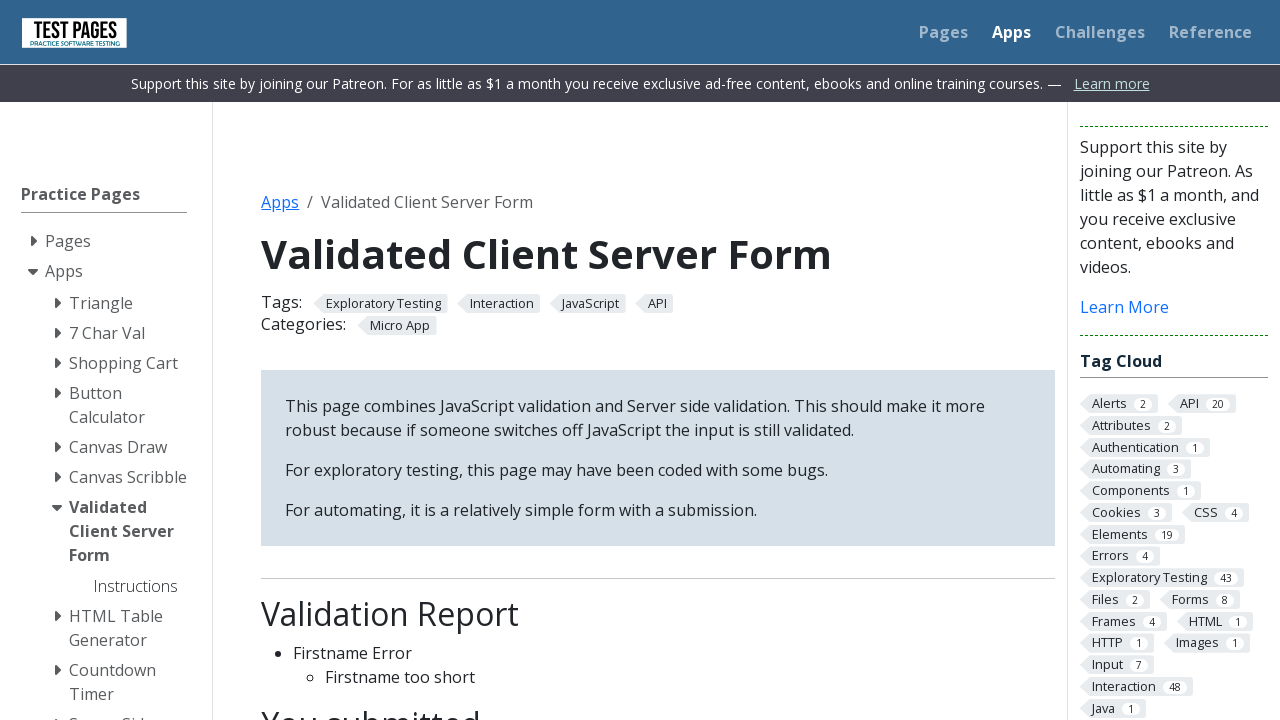

Form submission completed and network idle
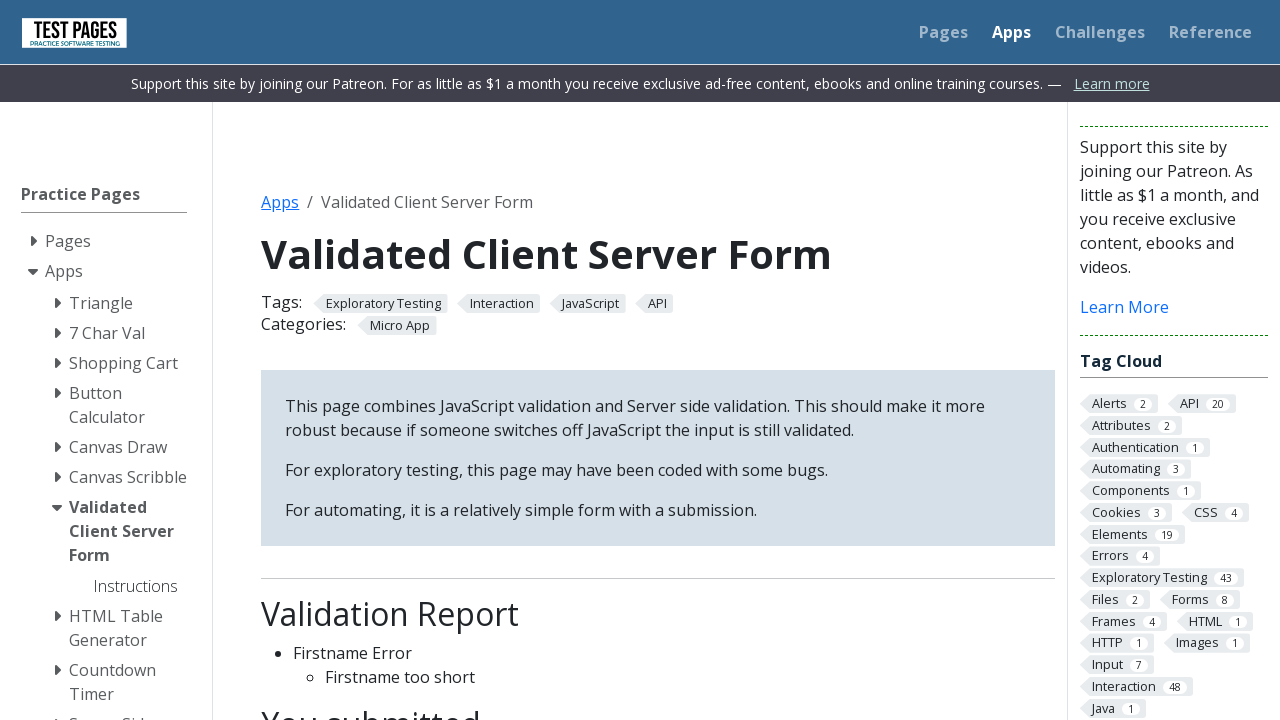

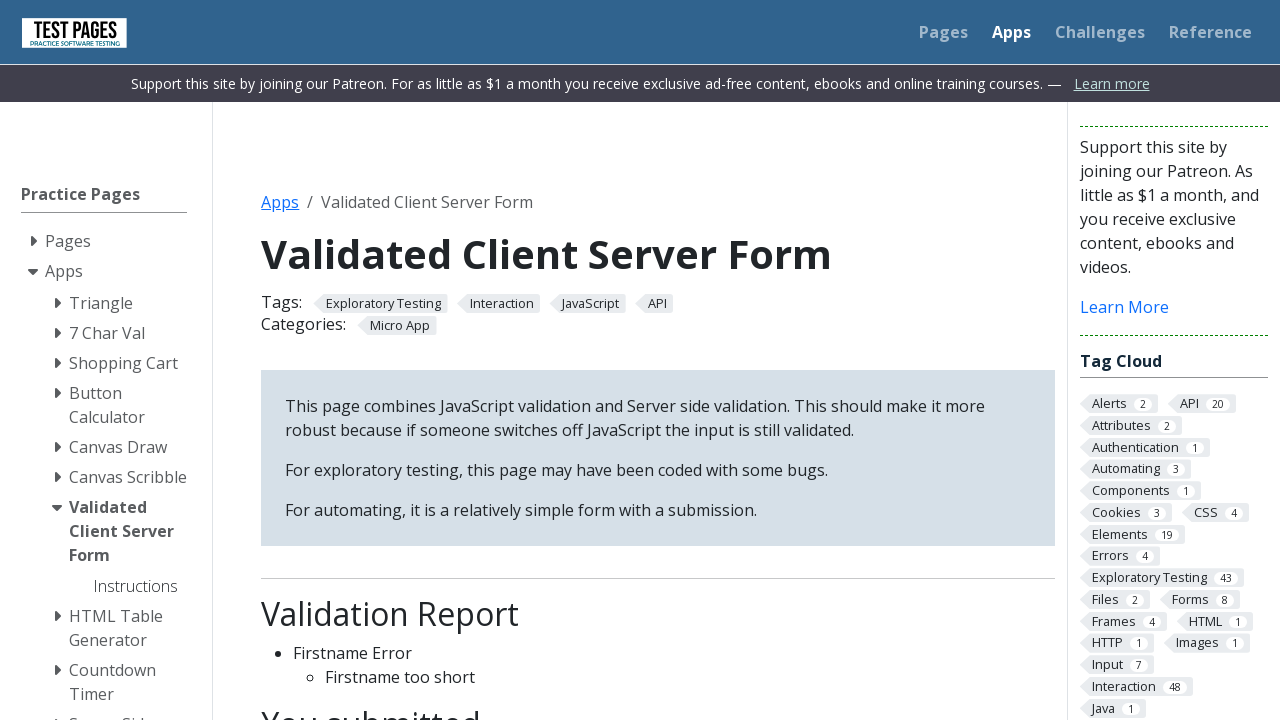